Tests that entering an empty string removes the todo item

Starting URL: https://demo.playwright.dev/todomvc

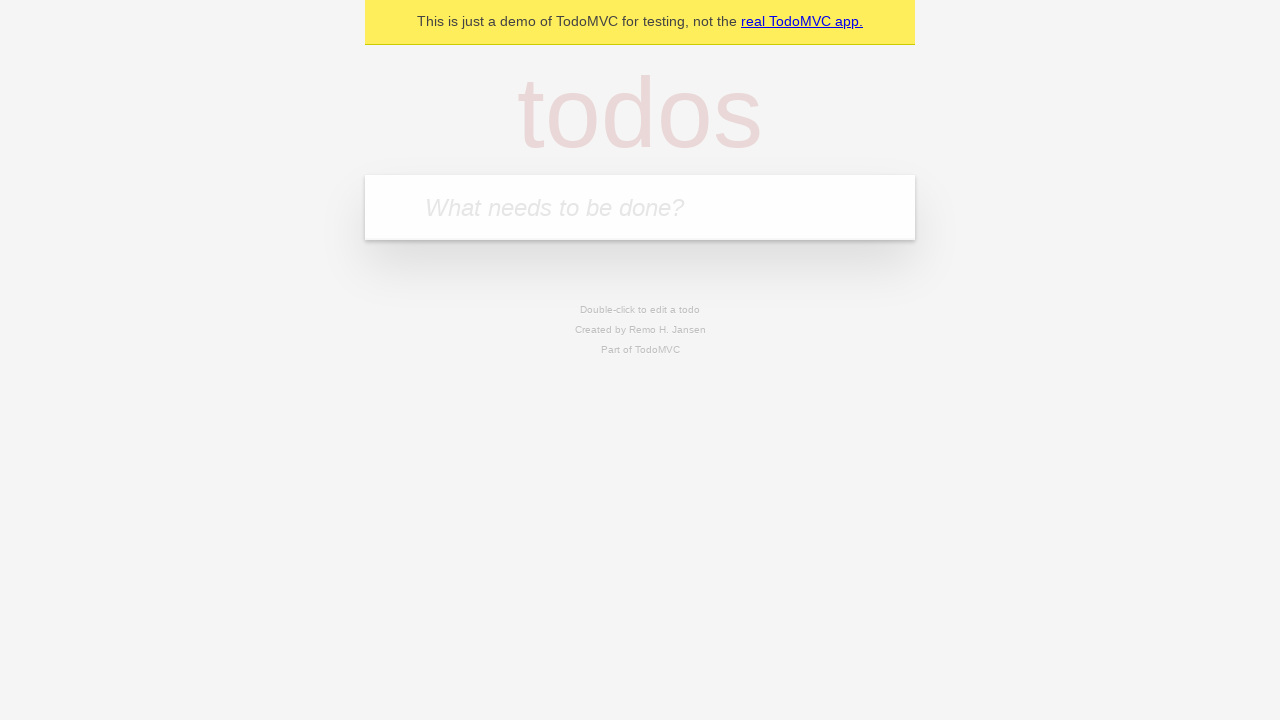

Filled todo input with 'buy some cheese' on internal:attr=[placeholder="What needs to be done?"i]
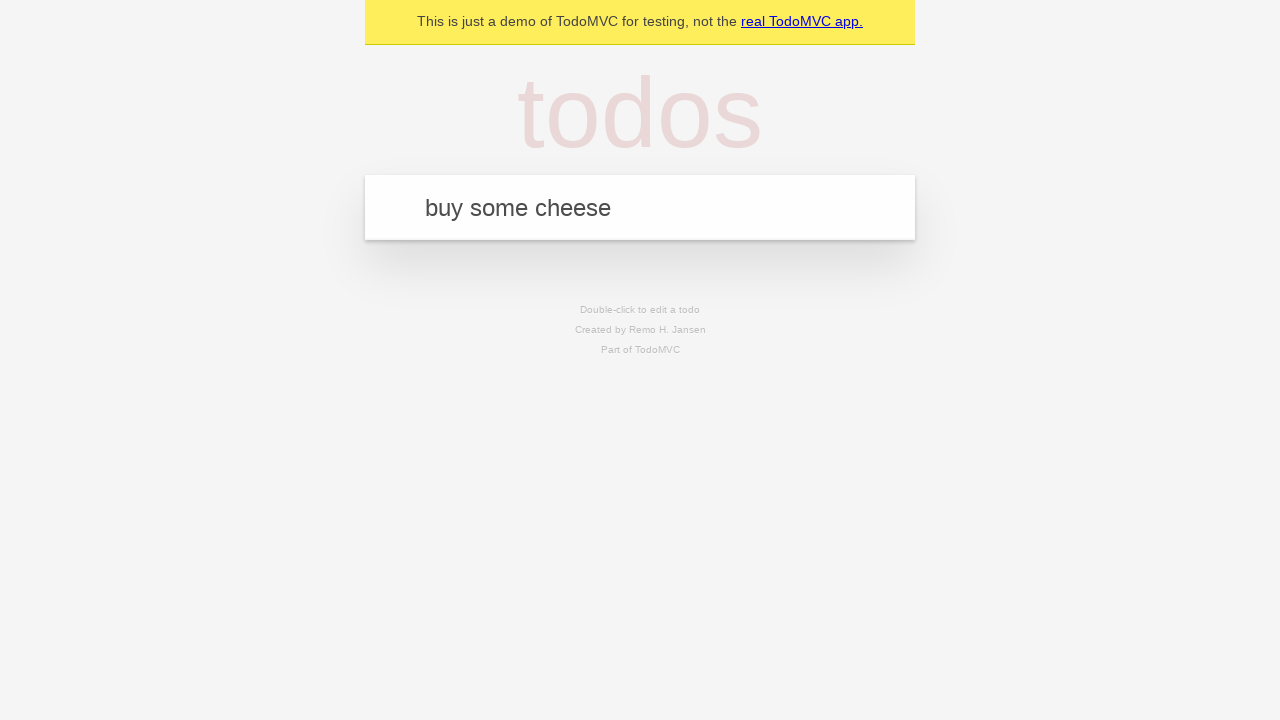

Pressed Enter to create todo 'buy some cheese' on internal:attr=[placeholder="What needs to be done?"i]
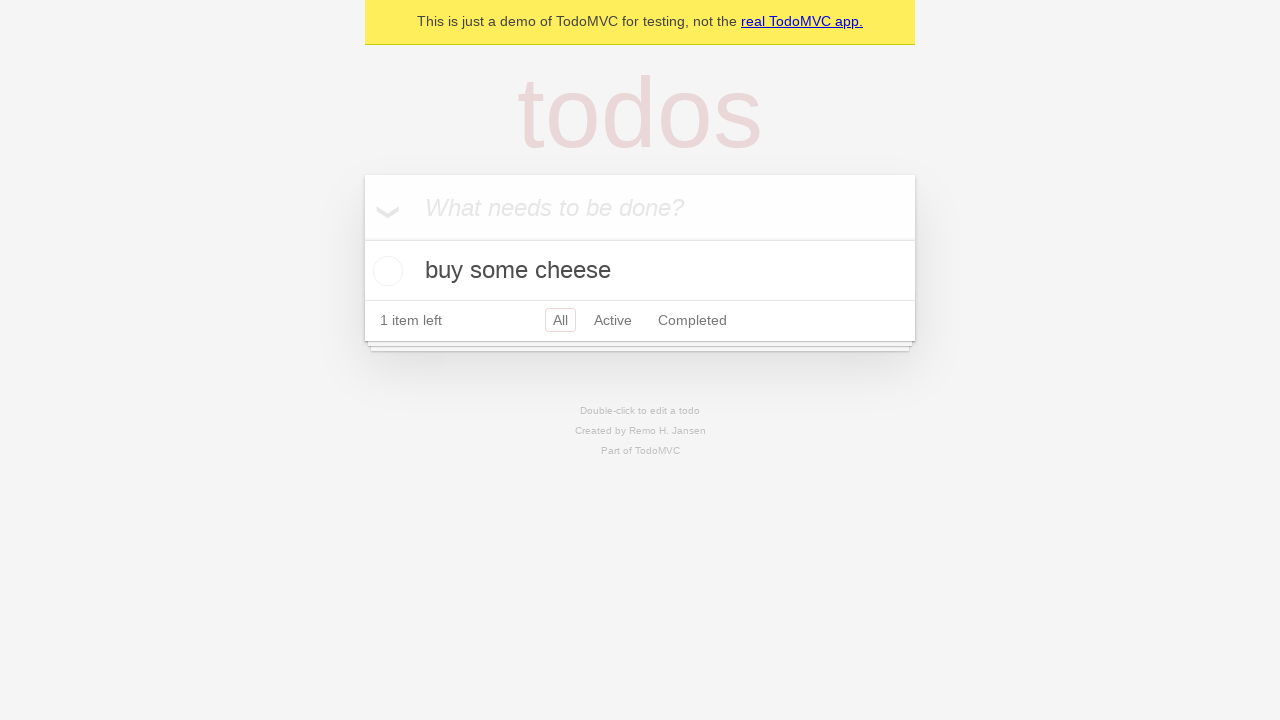

Filled todo input with 'feed the cat' on internal:attr=[placeholder="What needs to be done?"i]
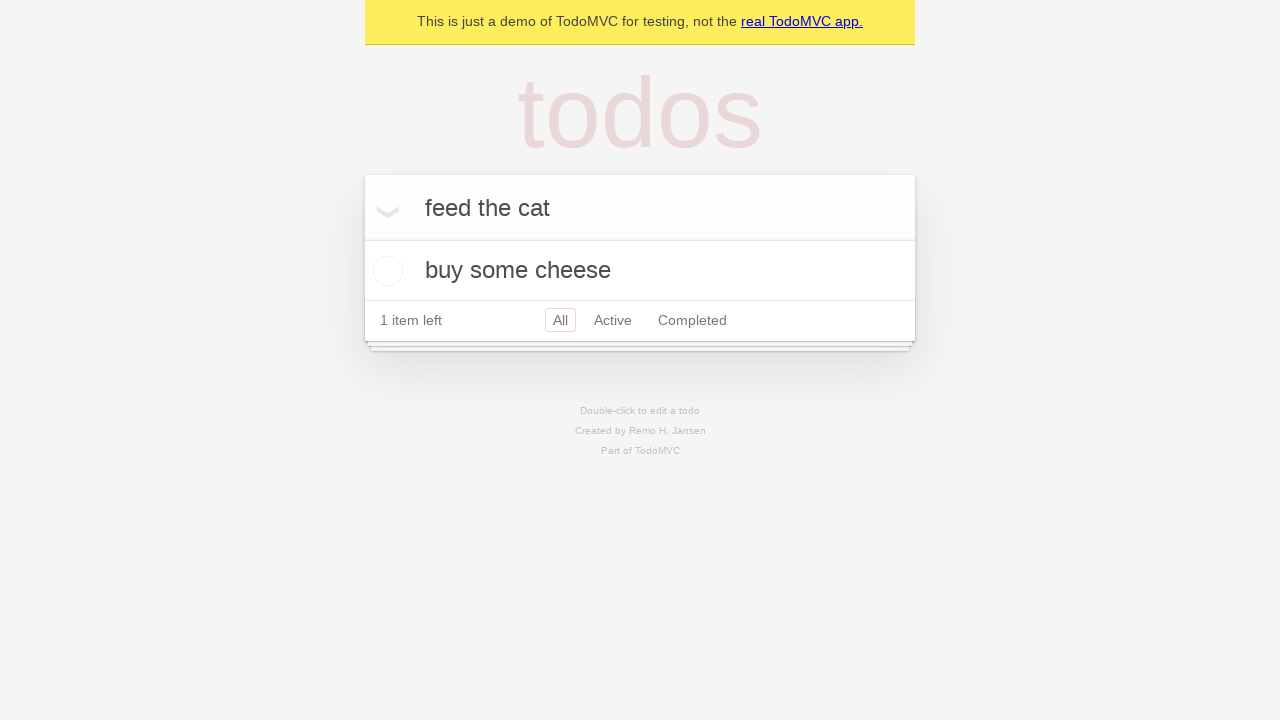

Pressed Enter to create todo 'feed the cat' on internal:attr=[placeholder="What needs to be done?"i]
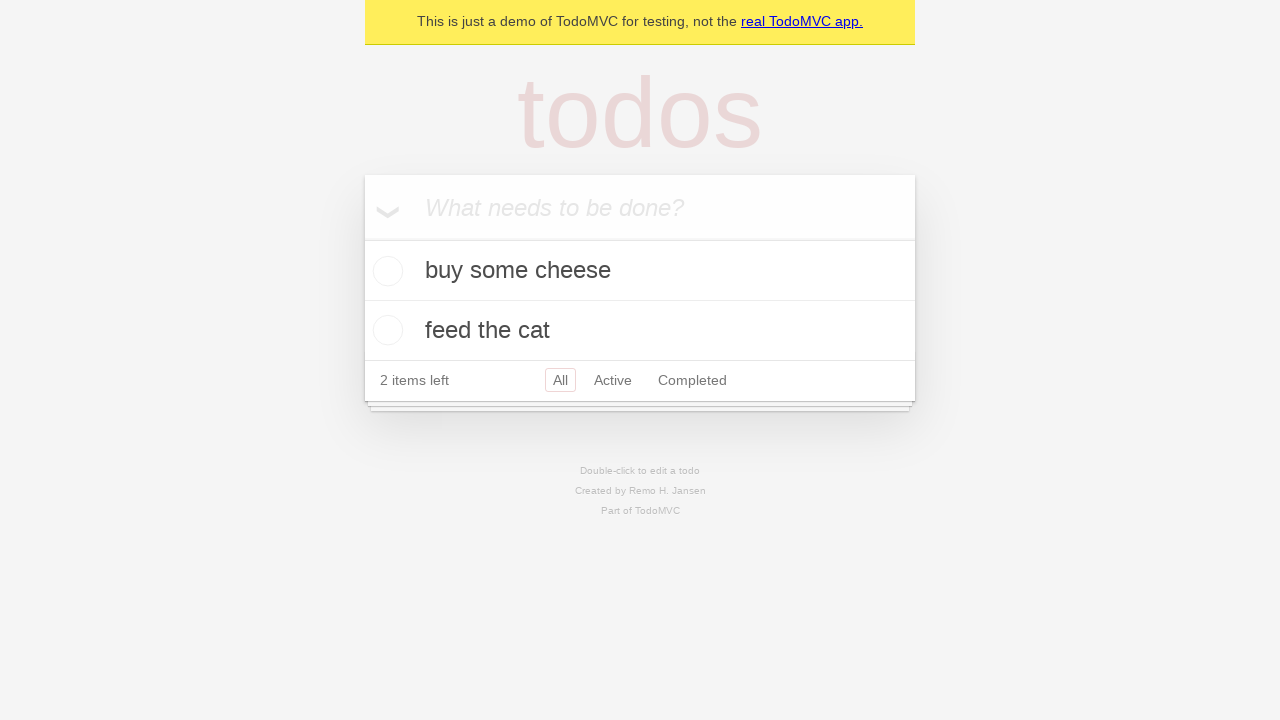

Filled todo input with 'book a doctors appointment' on internal:attr=[placeholder="What needs to be done?"i]
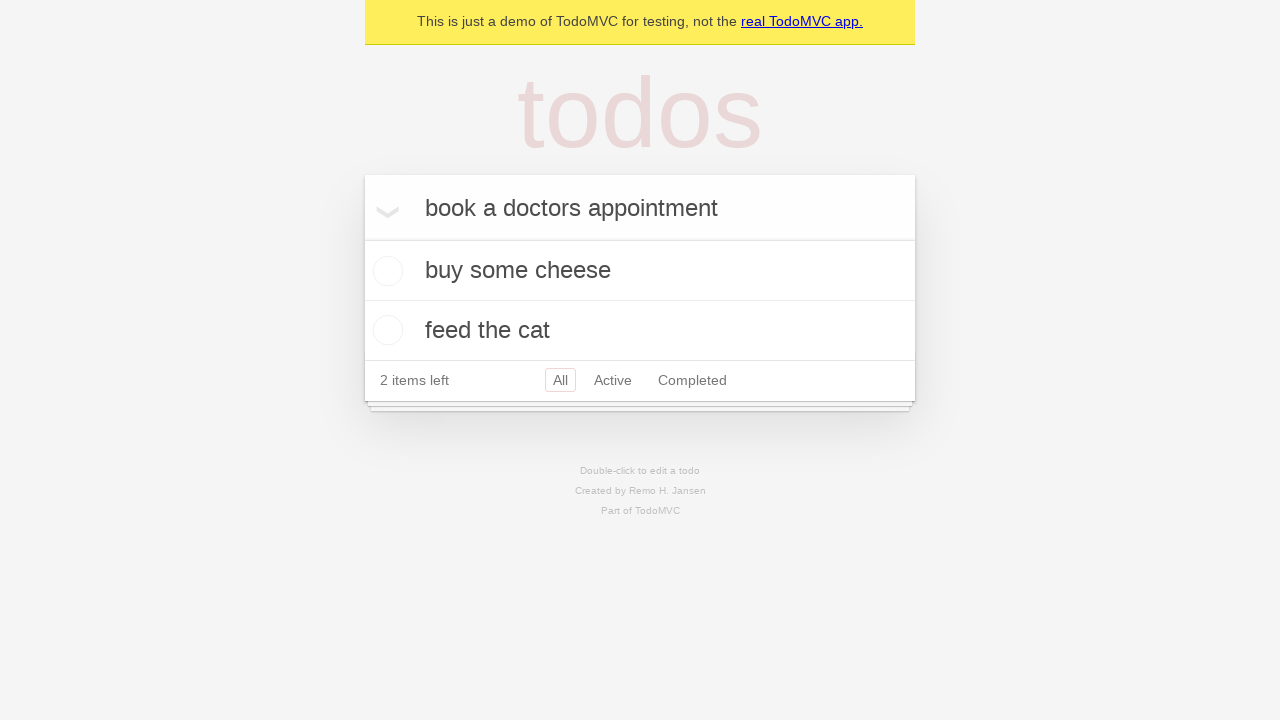

Pressed Enter to create todo 'book a doctors appointment' on internal:attr=[placeholder="What needs to be done?"i]
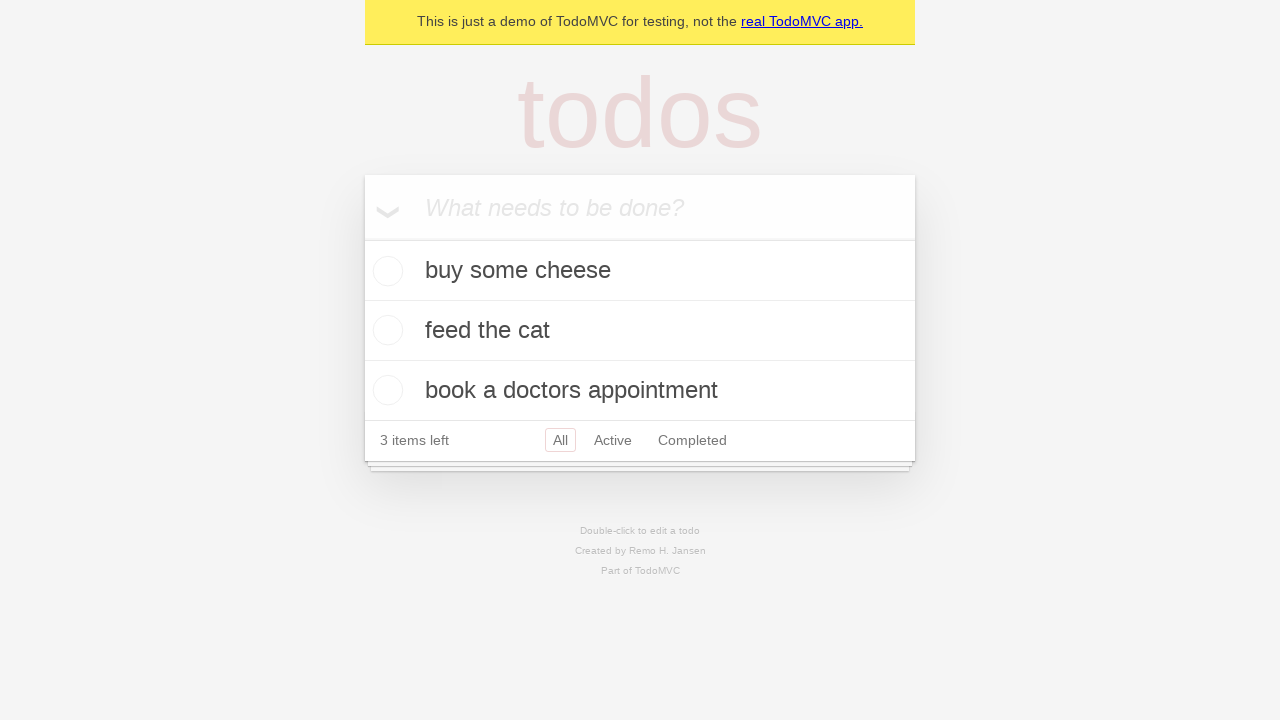

Waited for all 3 todo items to be present
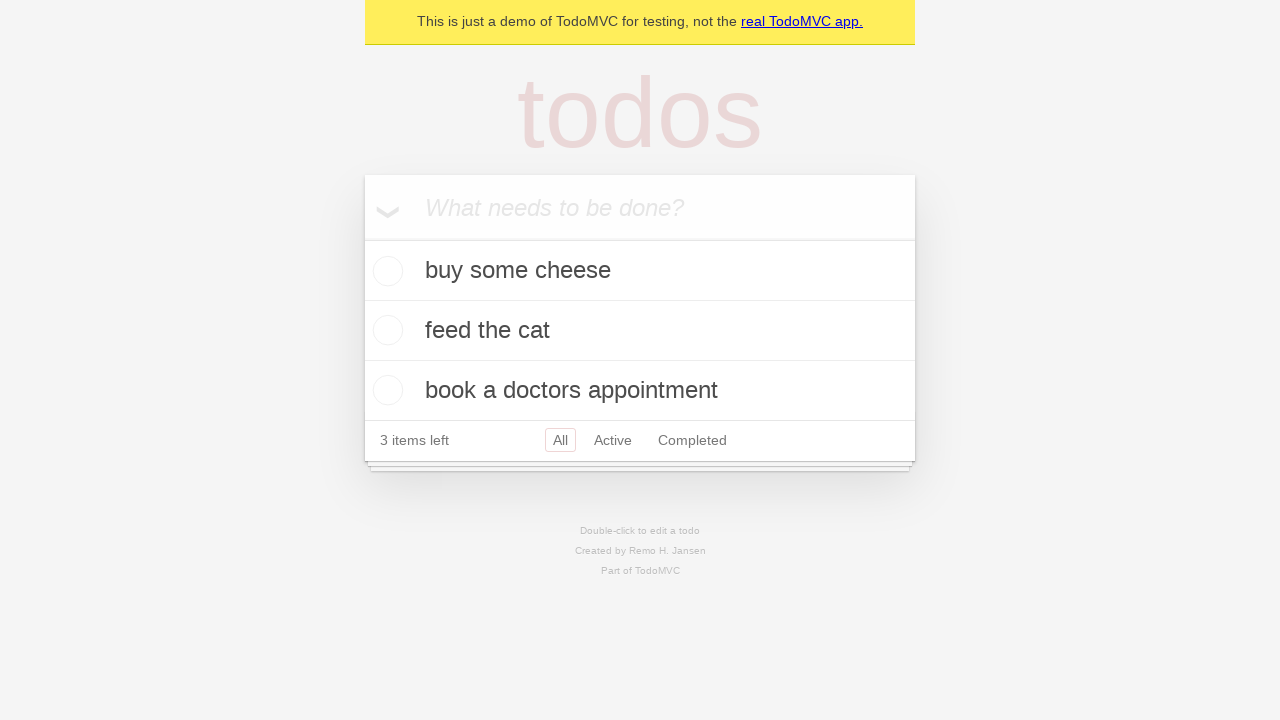

Double-clicked second todo item to enter edit mode at (640, 331) on [data-testid='todo-item'] >> nth=1
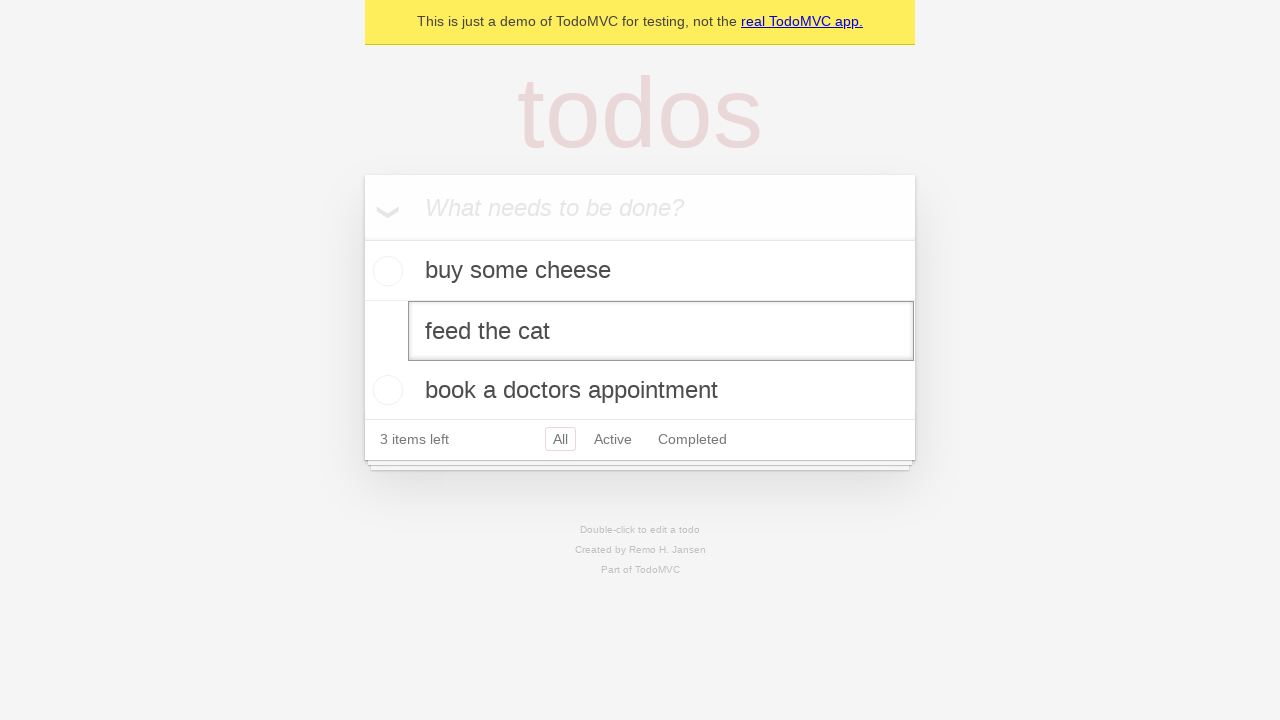

Cleared the edit input field with empty string on [data-testid='todo-item'] >> nth=1 >> internal:role=textbox[name="Edit"i]
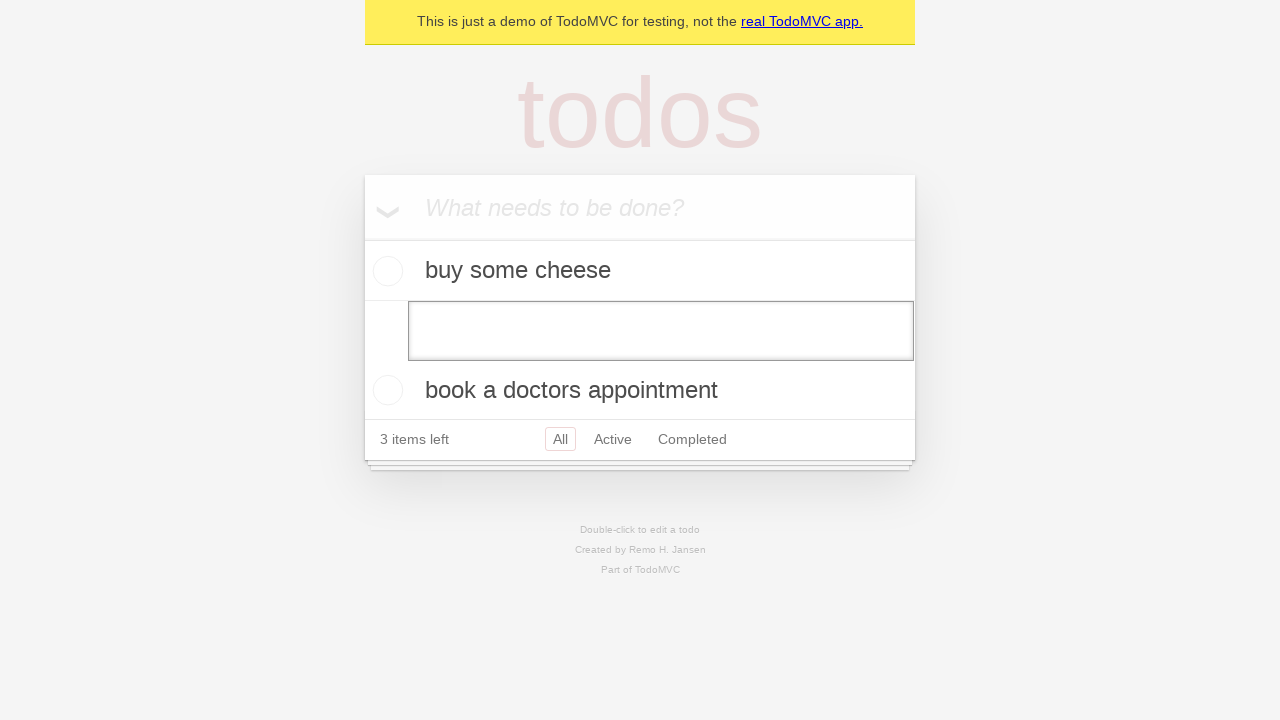

Pressed Enter to confirm empty edit - should remove the todo item on [data-testid='todo-item'] >> nth=1 >> internal:role=textbox[name="Edit"i]
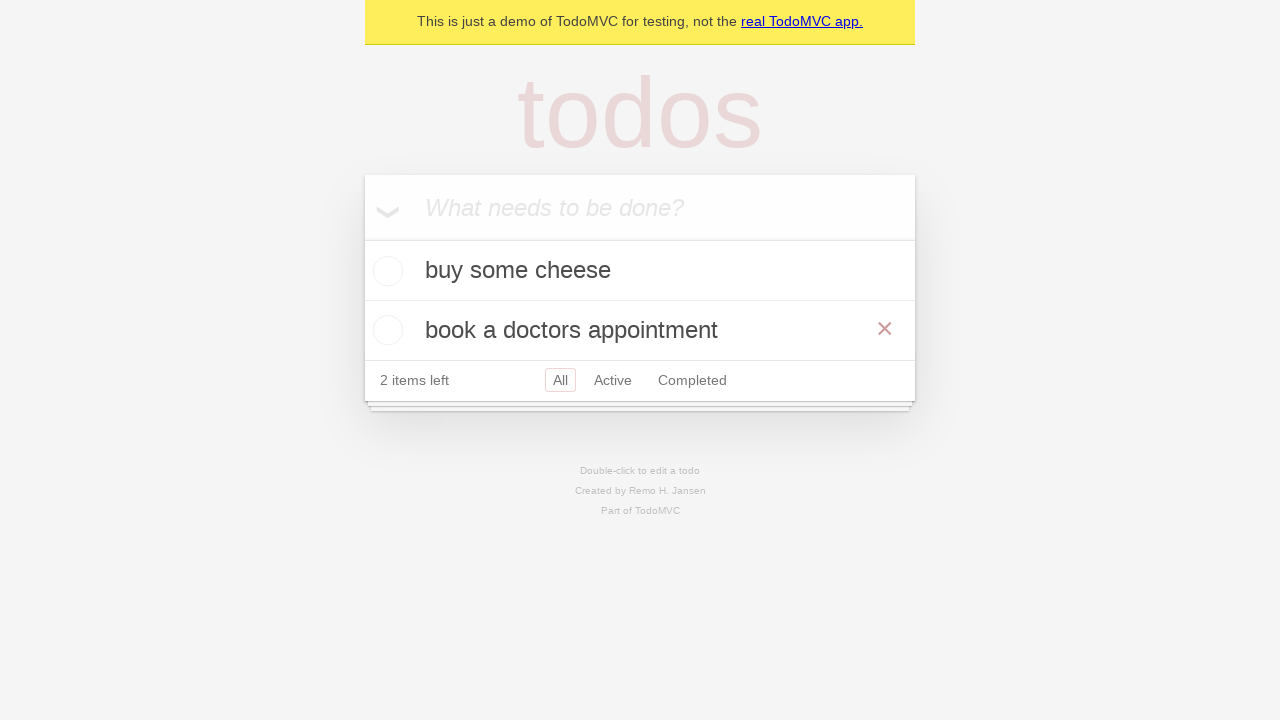

Waited for todo item to be removed from the list
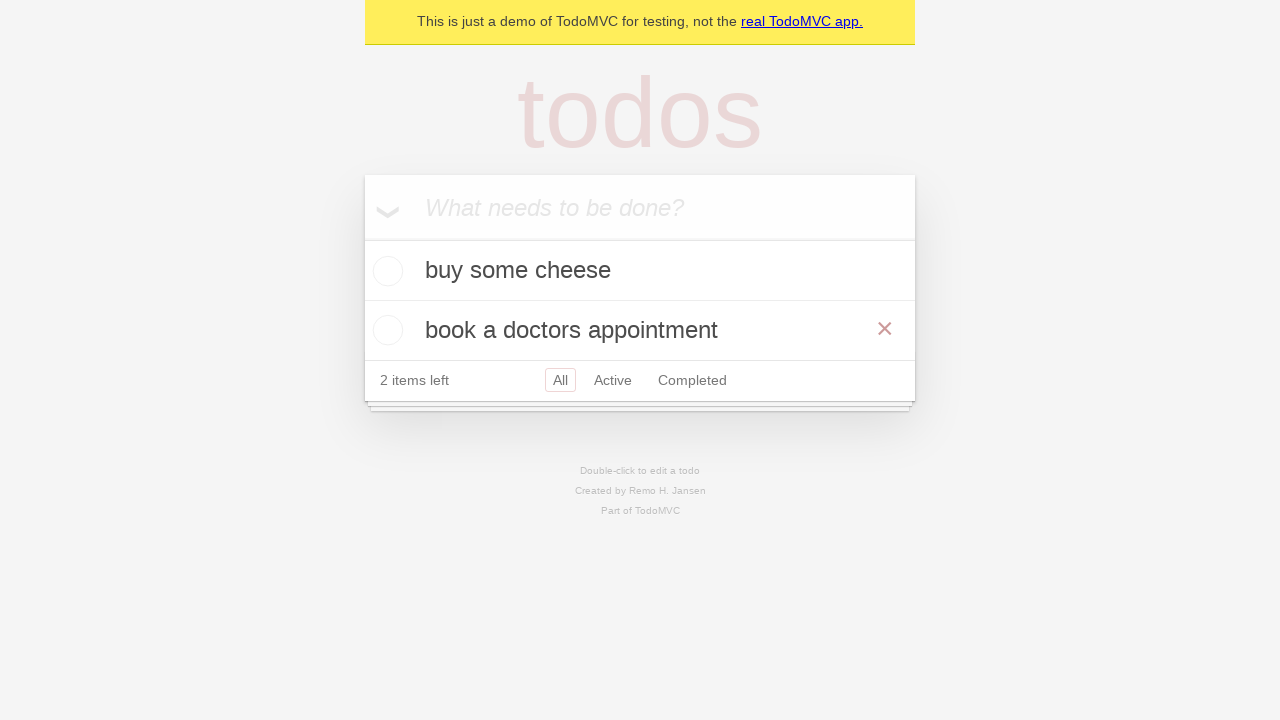

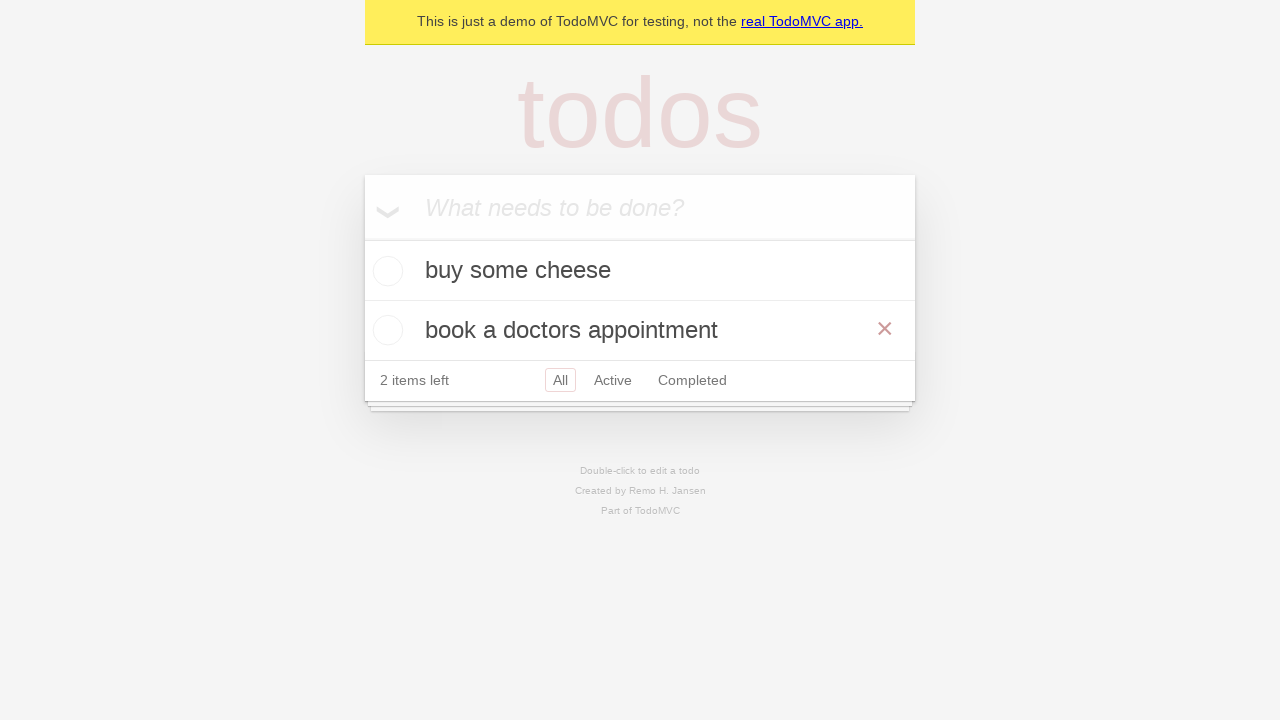